Tests the complete checkout flow on an e-commerce bookstore by adding an item to cart, filling checkout information, and confirming the purchase

Starting URL: https://danube-web.shop/

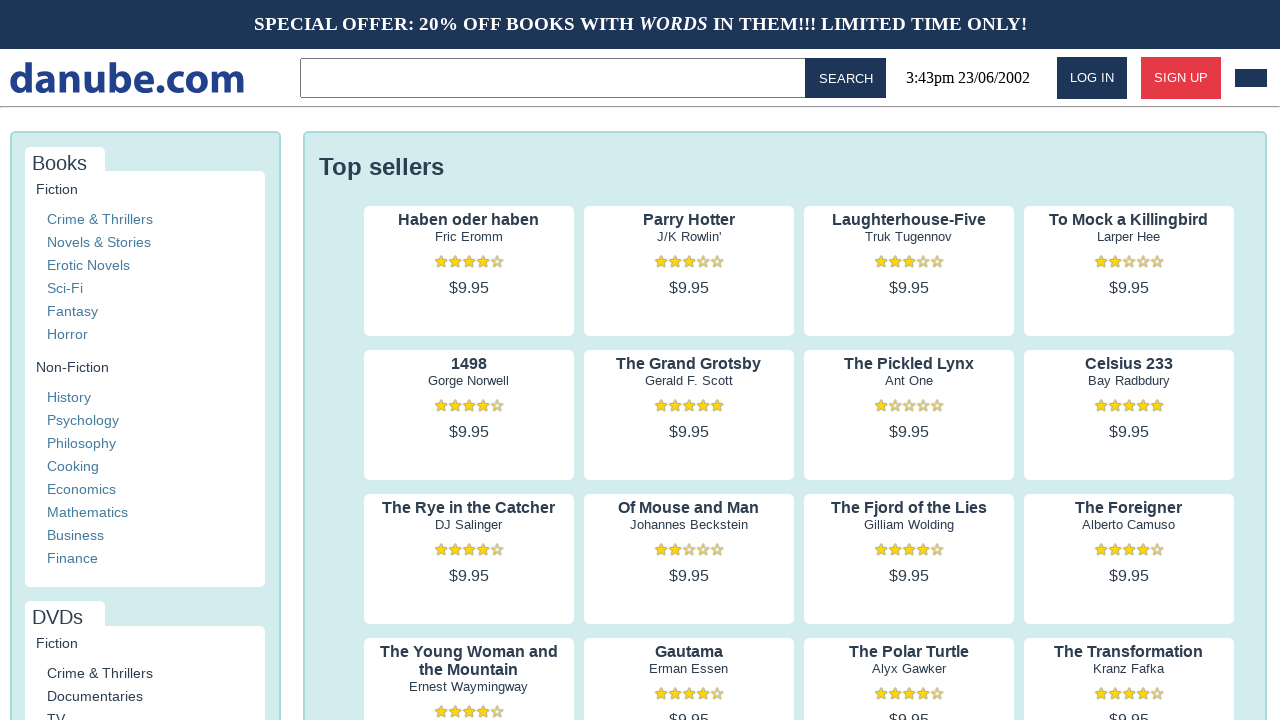

Clicked on 'Haben oder haben' book to view details at (469, 220) on internal:text="Haben oder haben"i
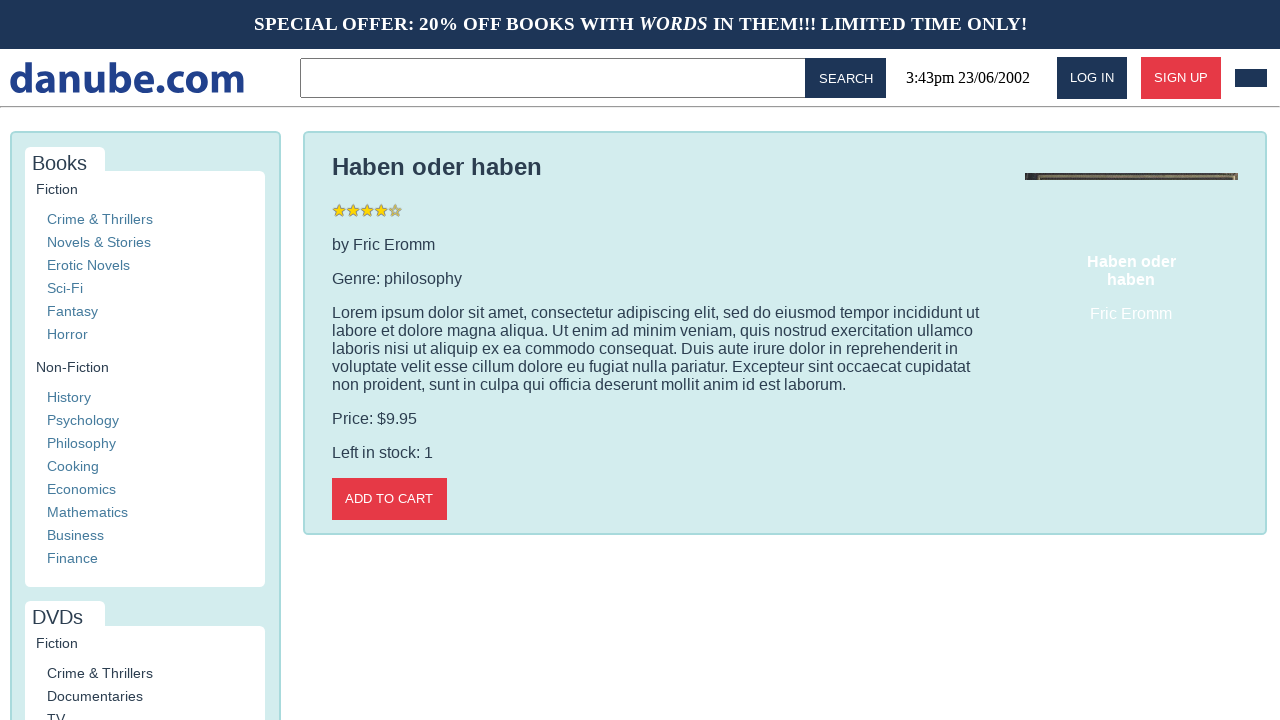

Clicked 'Add to cart' button to add book to cart at (389, 499) on internal:role=button[name="Add to cart"i]
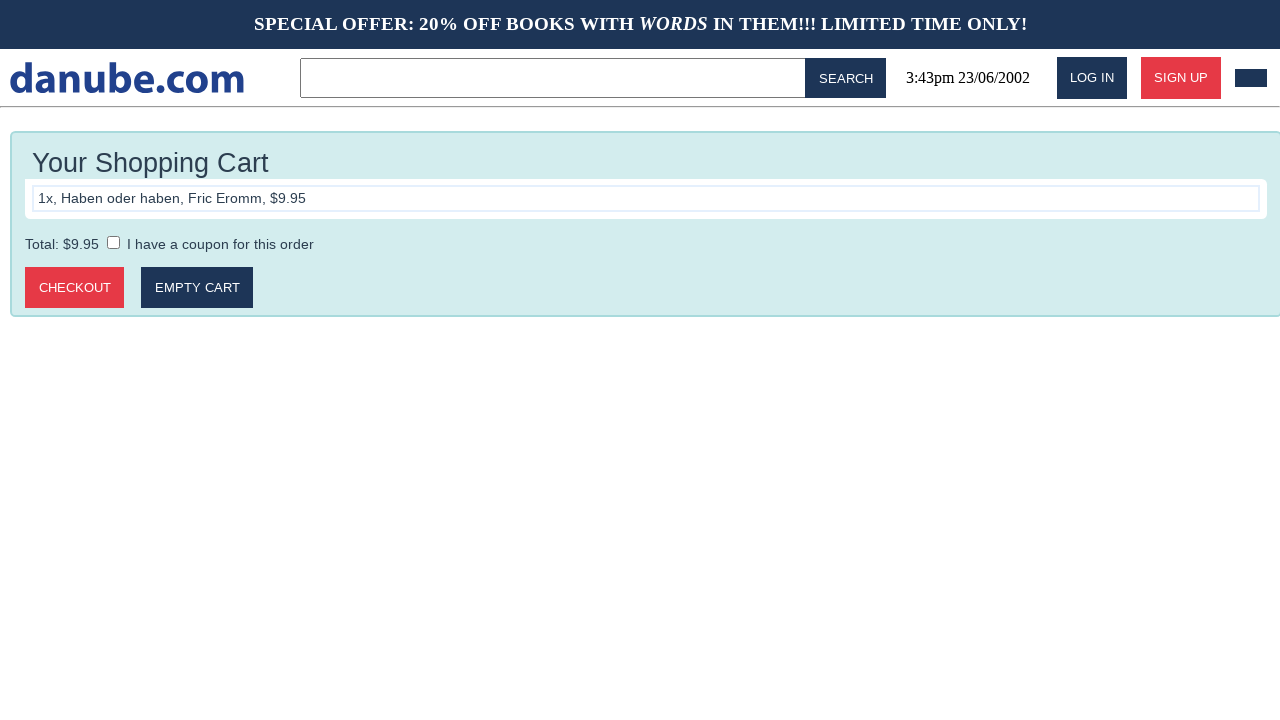

Clicked 'Checkout' button to proceed to checkout page at (75, 288) on internal:role=button[name="Checkout"i]
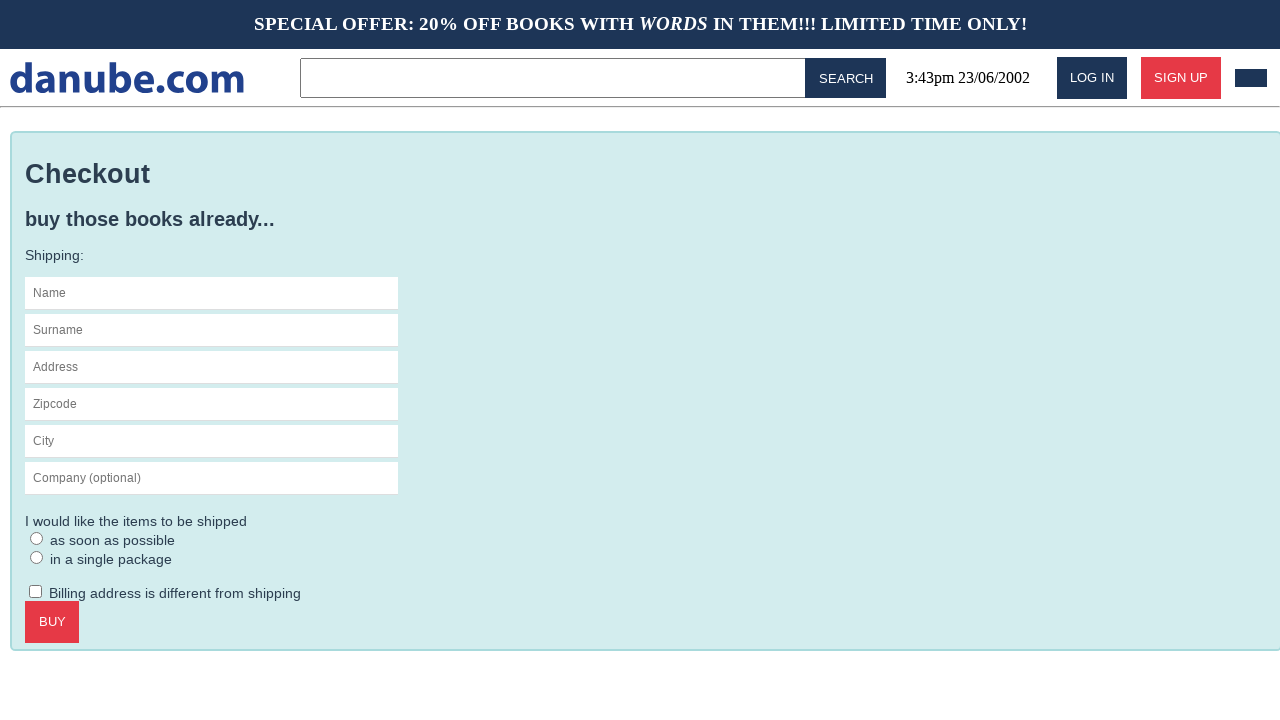

Filled name field with 'Max' on #s-name
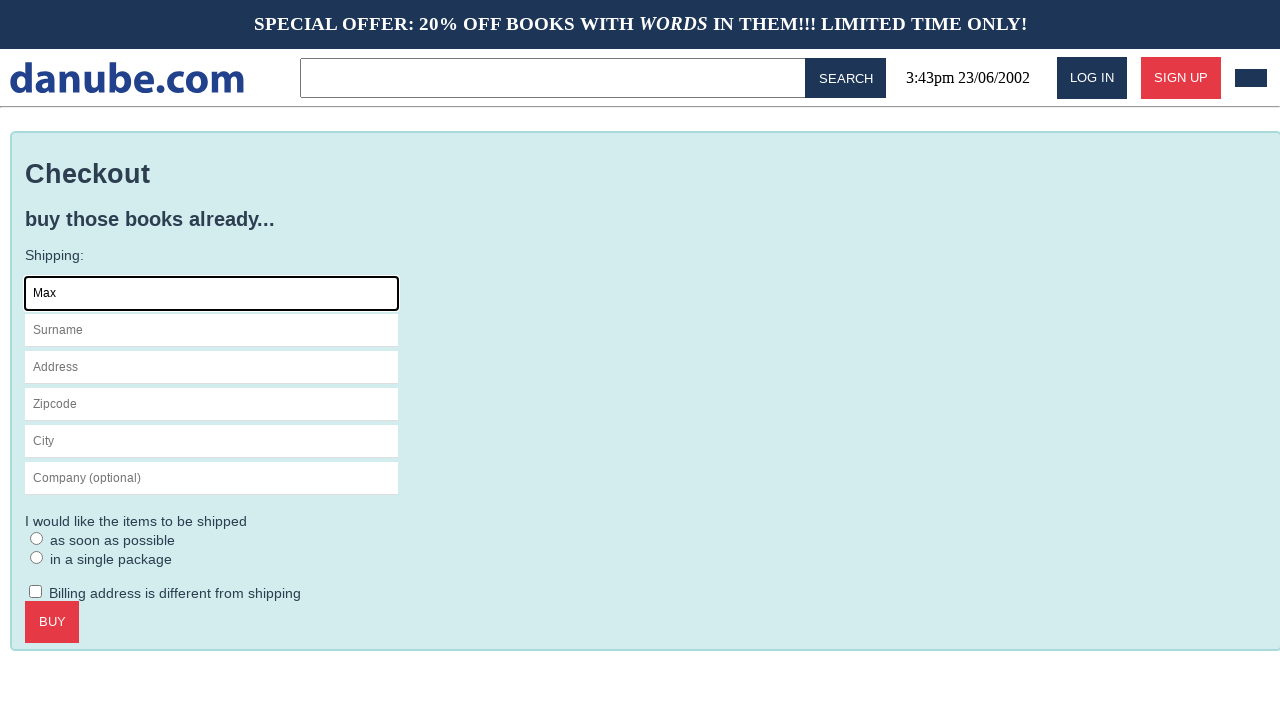

Filled surname field with 'Mustermann' on internal:attr=[placeholder="Surname"i]
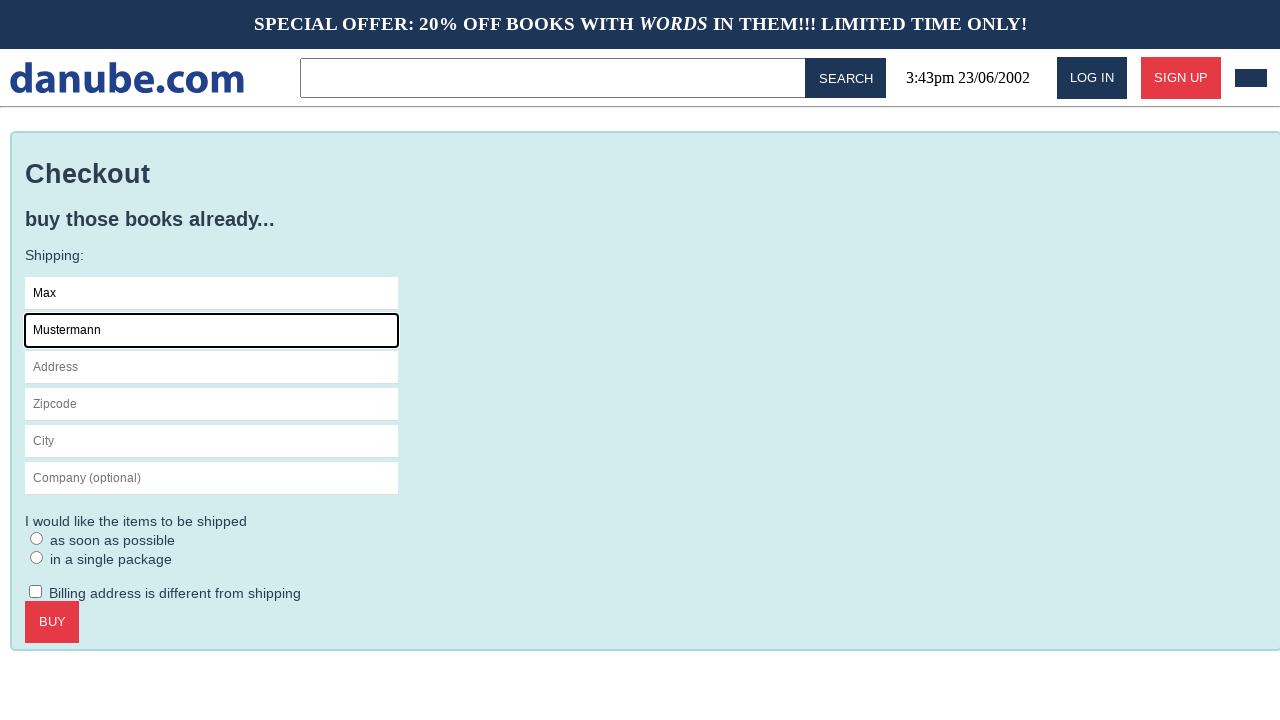

Filled address field with 'Charlottenstr. 57' on internal:attr=[placeholder="Address"i]
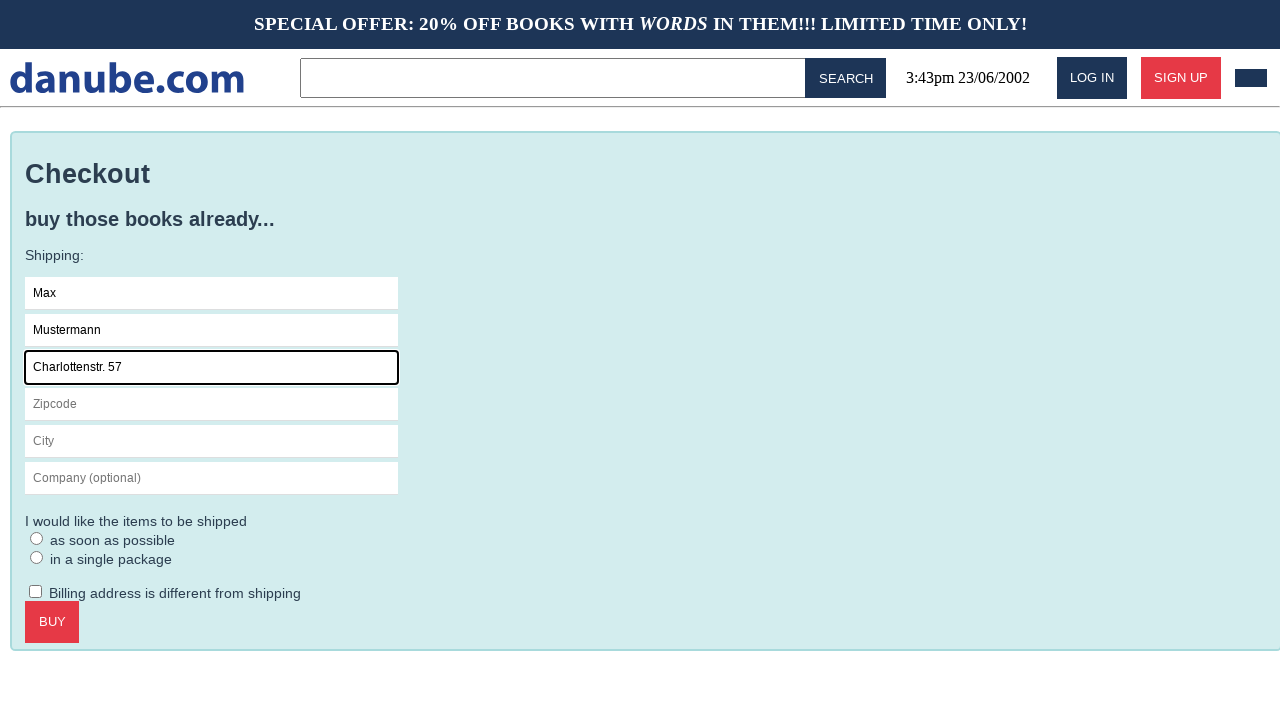

Filled zipcode field with '10117' on internal:attr=[placeholder="Zipcode"i]
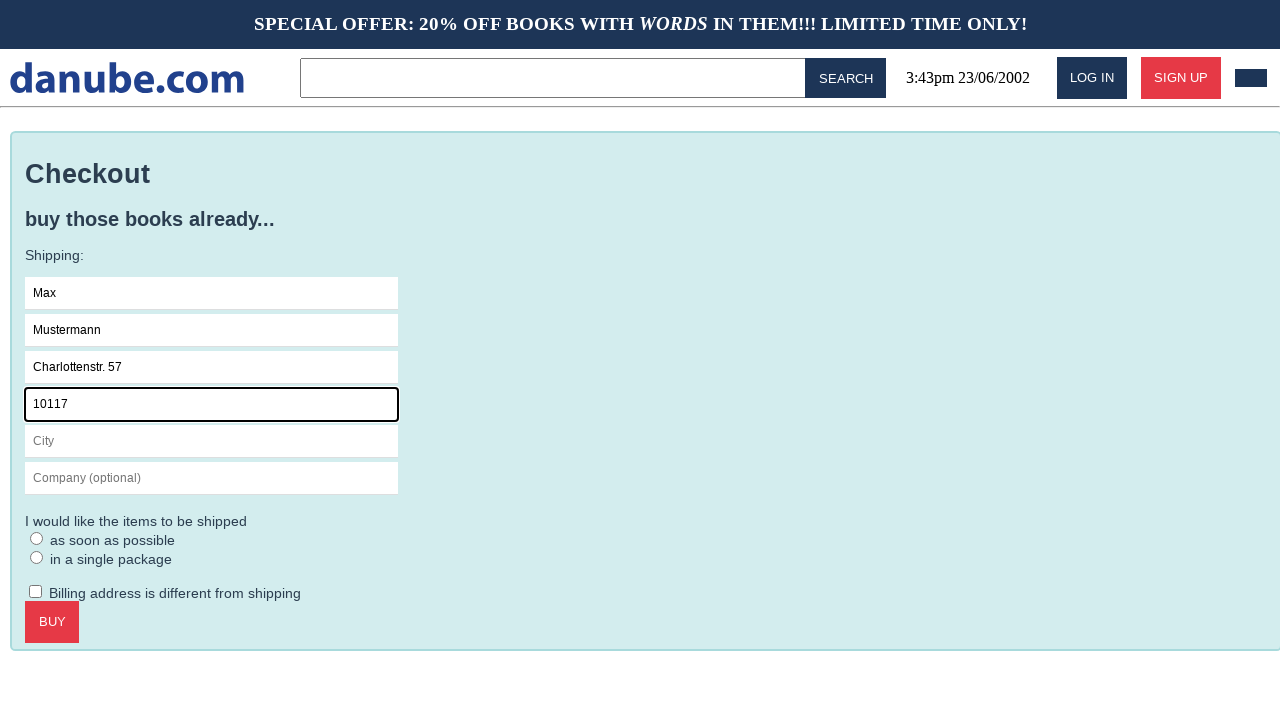

Filled city field with 'Berlin' on internal:attr=[placeholder="City"i]
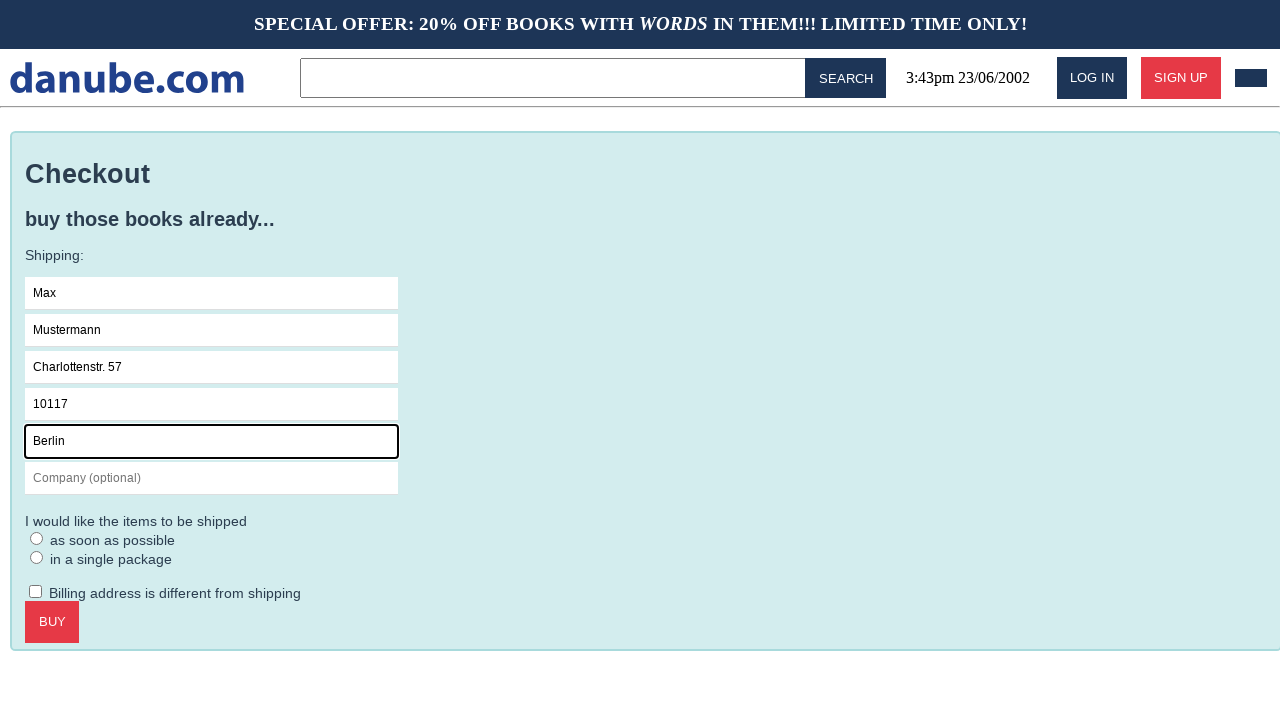

Filled company field with 'Firma GmbH' on internal:attr=[placeholder="Company (optional)"i]
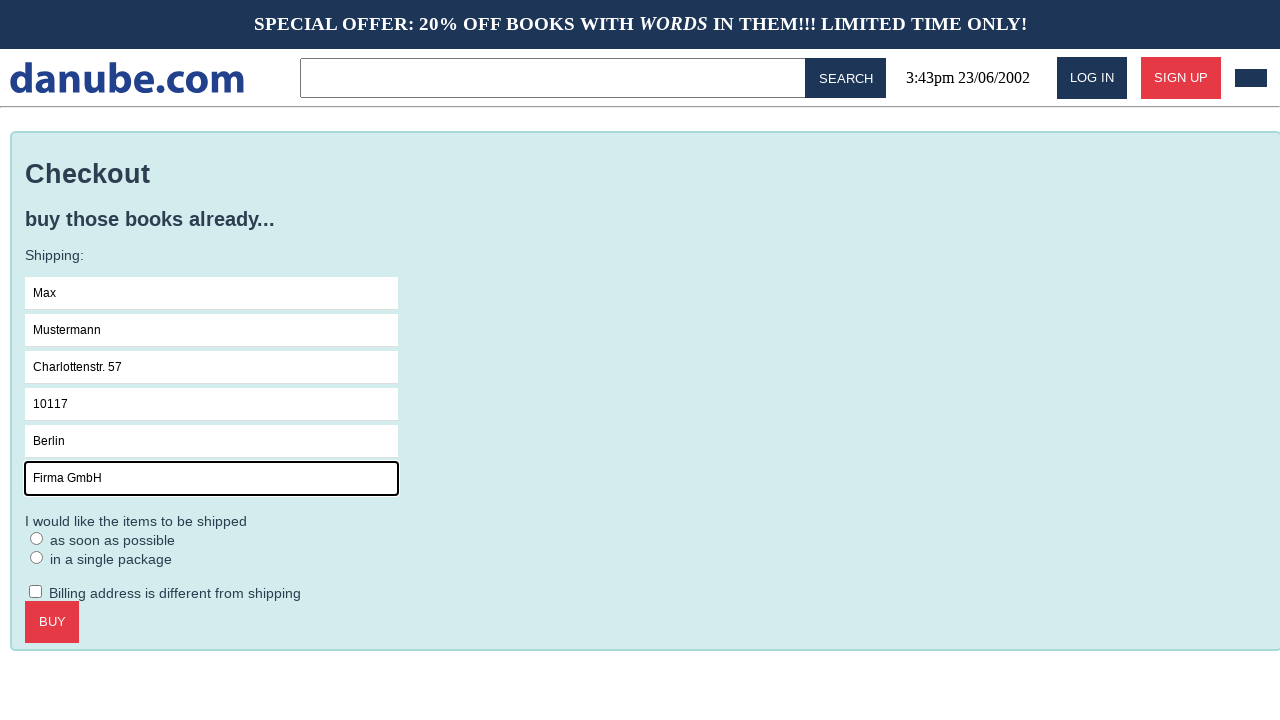

Selected 'as soon as possible' delivery option at (37, 538) on internal:label="as soon as possible"i
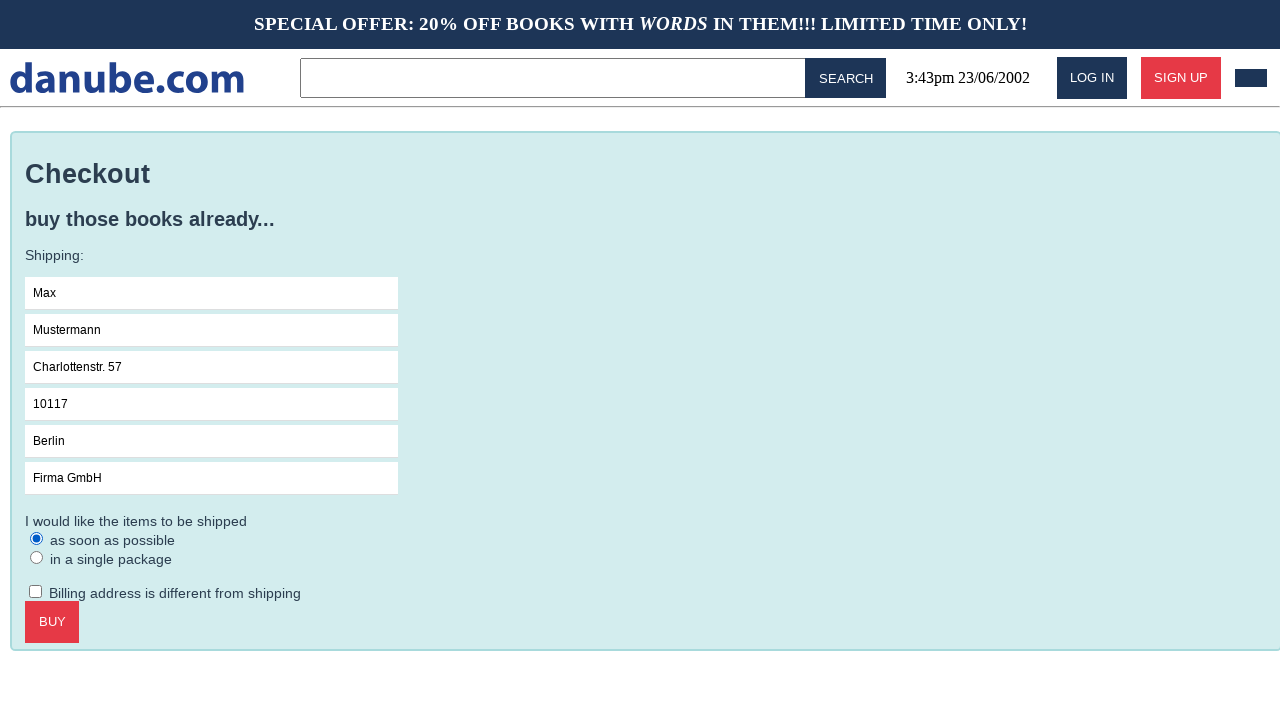

Clicked 'Buy' button to confirm purchase at (52, 622) on internal:role=button[name="Buy"i]
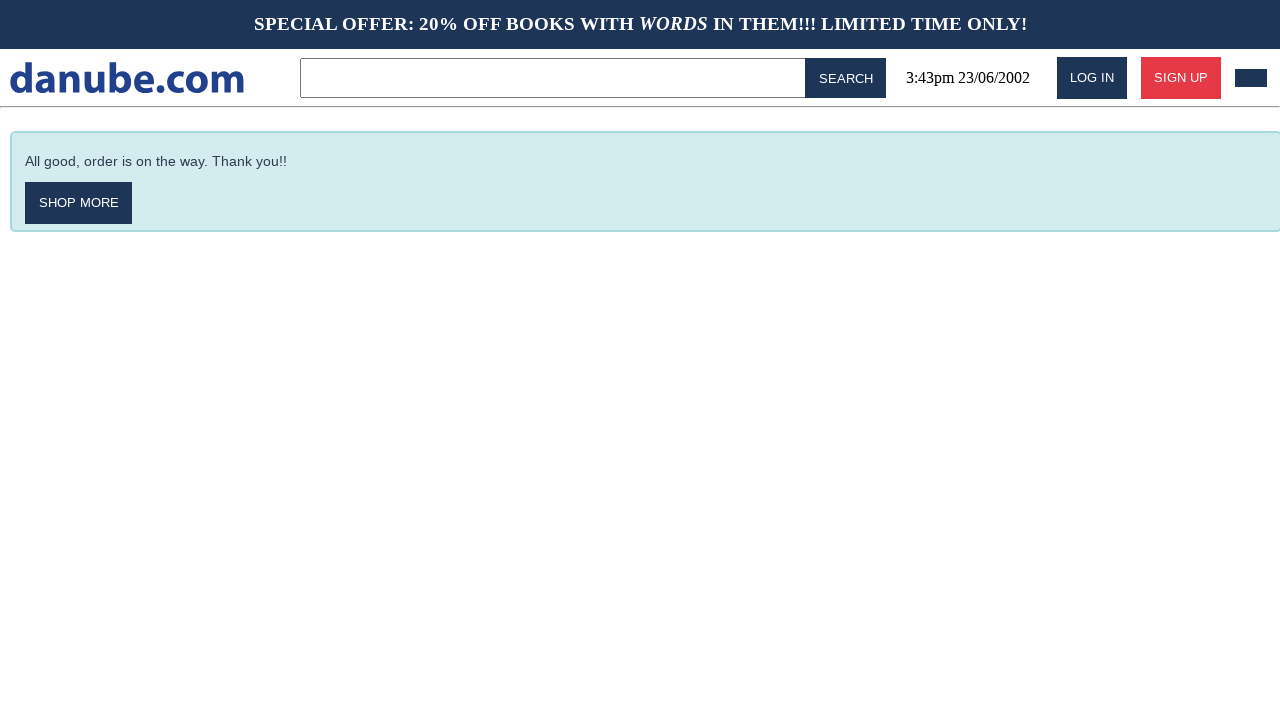

Order confirmation message displayed
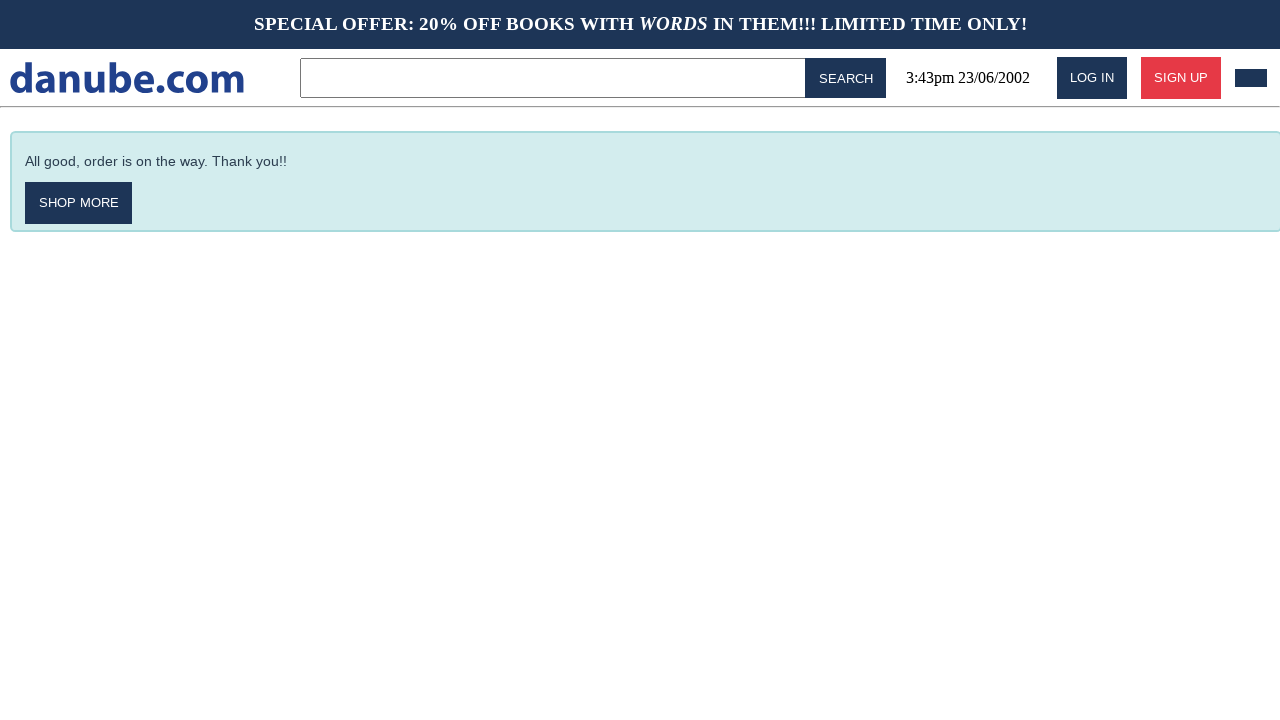

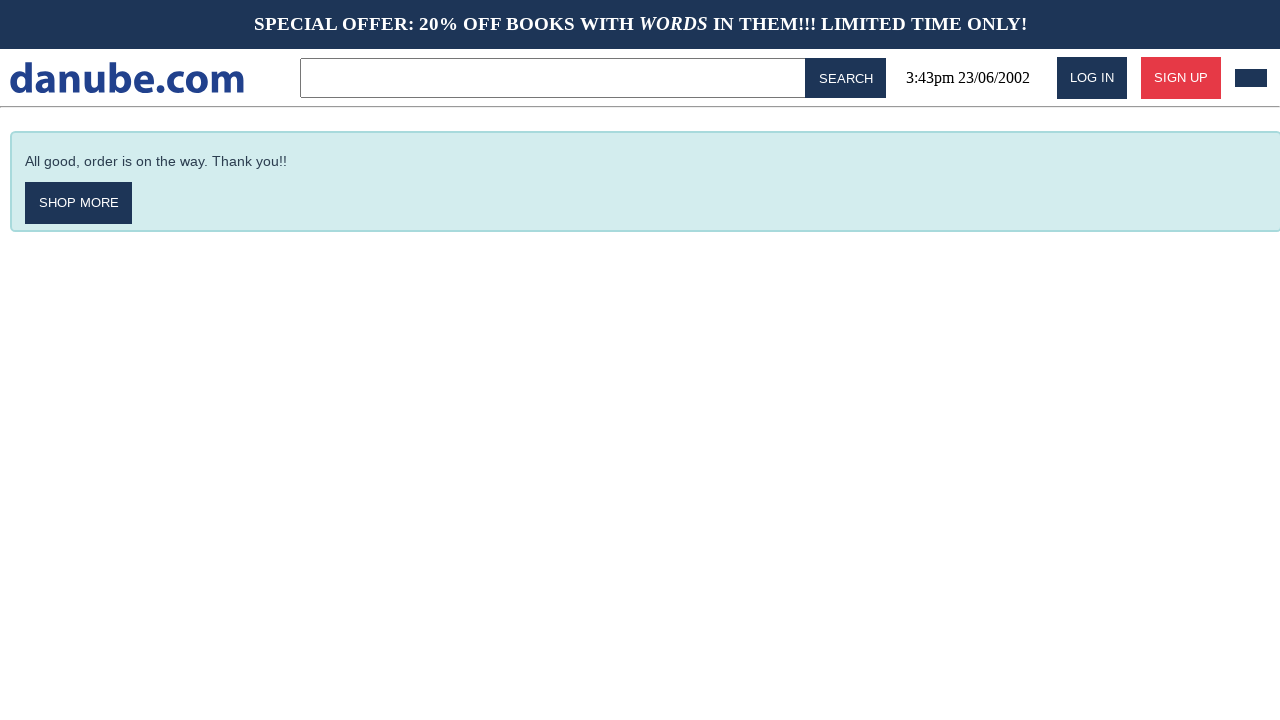